Tests the customer registration flow on a banking demo site by clicking the Bank Manager Login button, then the Add Customer button, and filling in a first name field with a random name.

Starting URL: https://www.globalsqa.com/angularJs-protractor/BankingProject/#/login

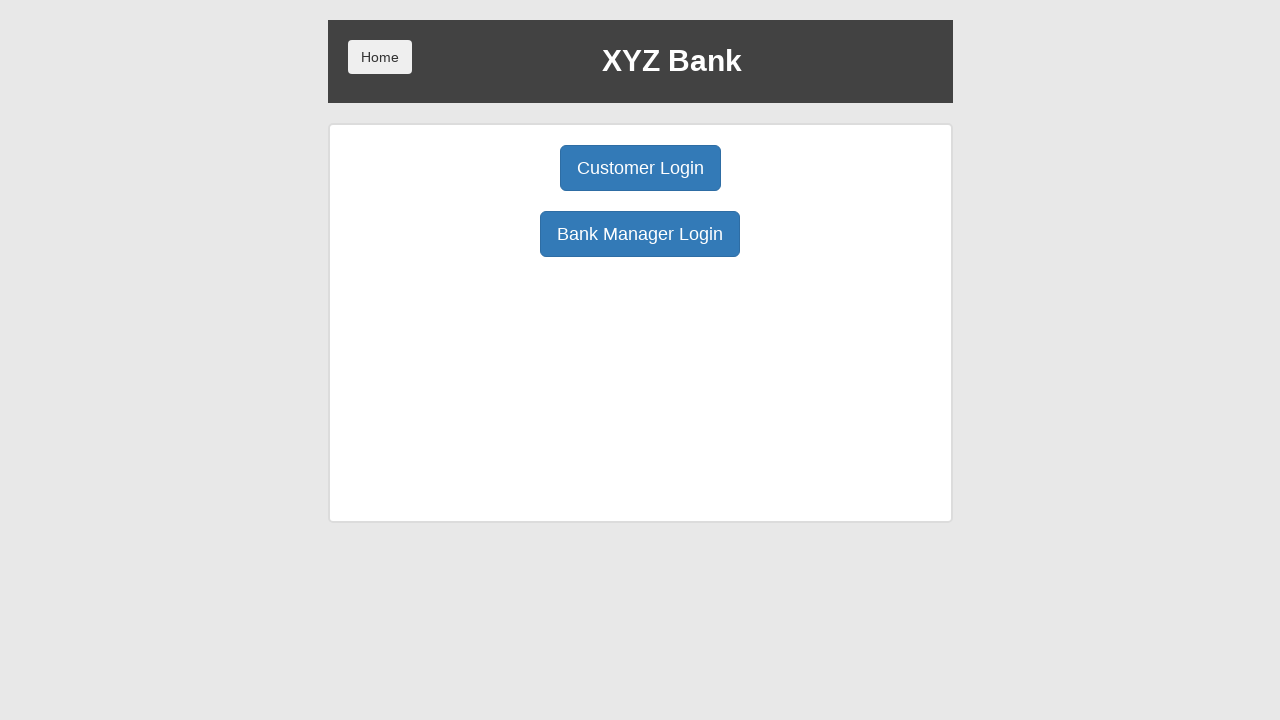

Waited for page to load with networkidle state
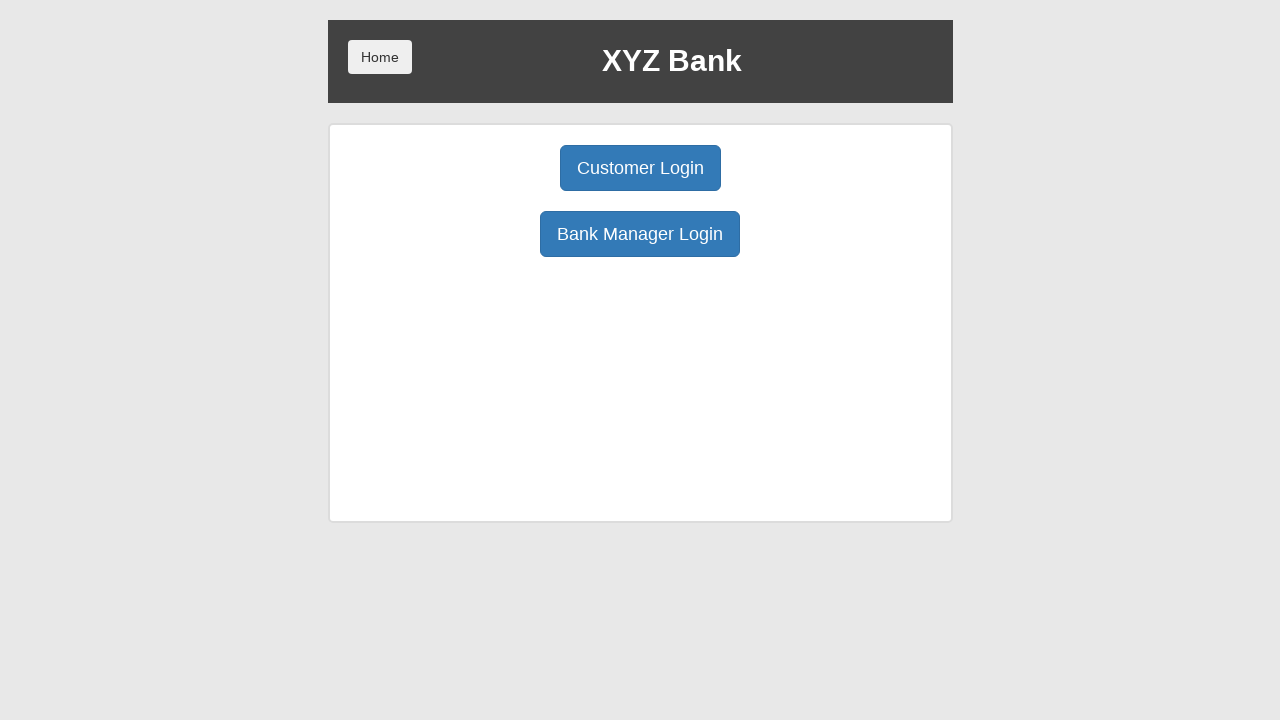

Clicked Bank Manager Login button at (640, 234) on xpath=/html/body/div/div/div[2]/div/div[1]/div[2]/button
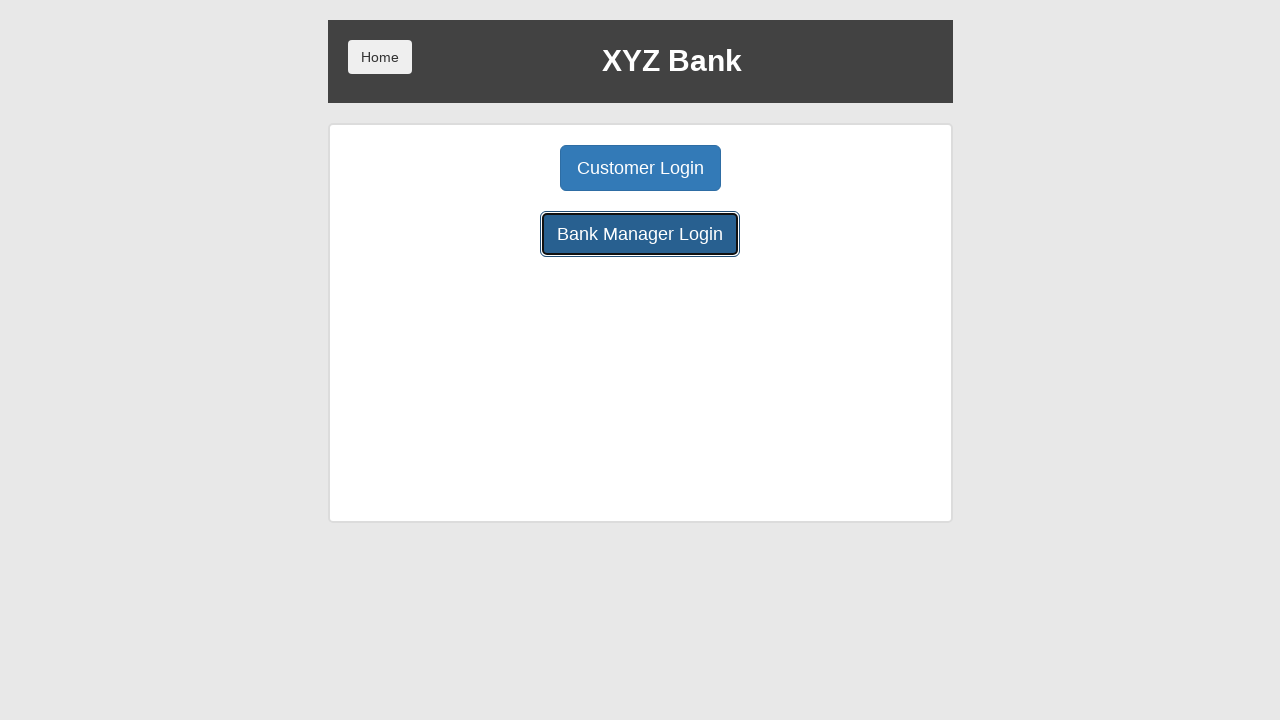

Clicked Add Customer button at (502, 168) on xpath=/html/body/div/div/div[2]/div/div[1]/button[1]
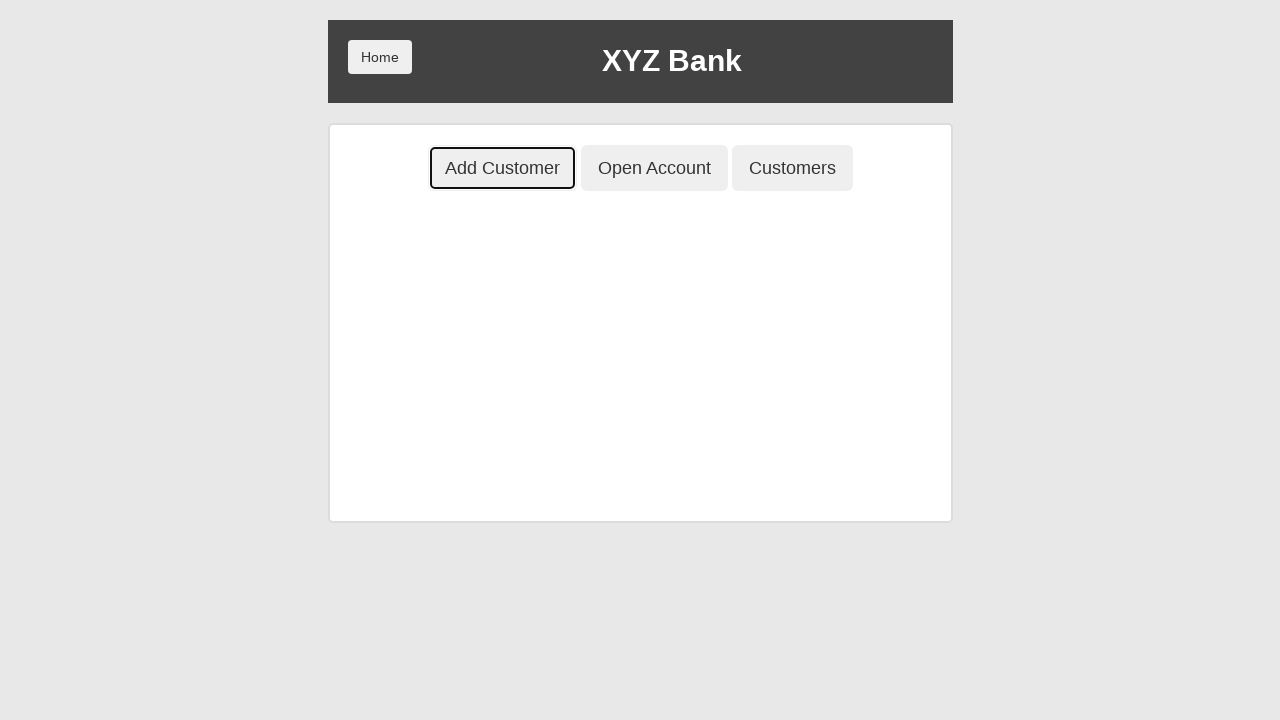

Filled first name field with 'marwa' on xpath=/html/body/div/div/div[2]/div/div[2]/div/div/form/div[1]/input
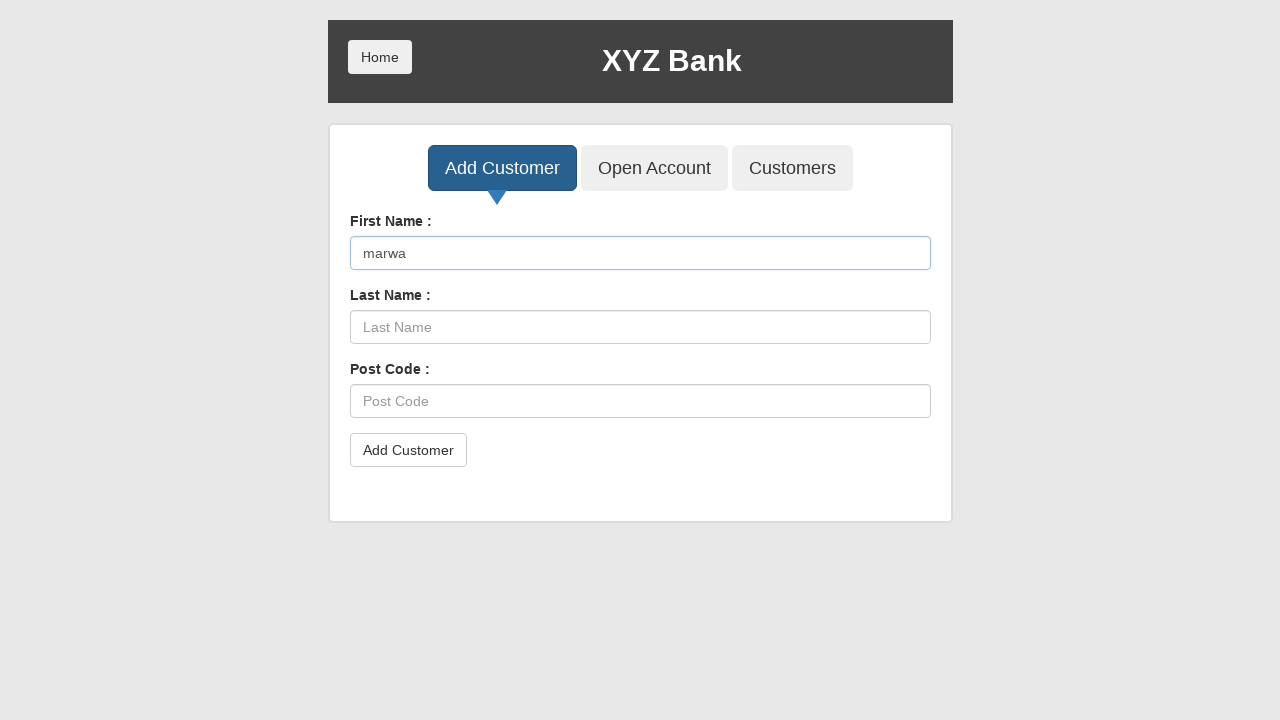

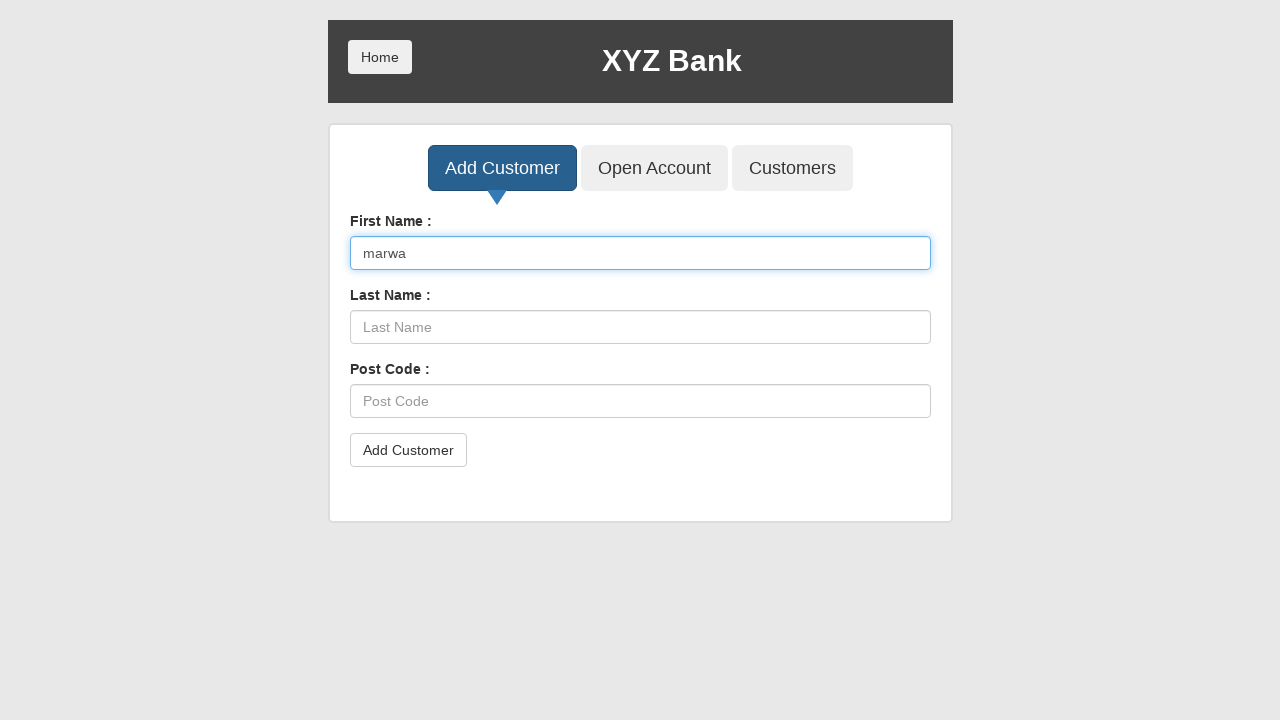